Tests mouse release action by performing click-and-hold on source element, moving to target, then releasing

Starting URL: https://crossbrowsertesting.github.io/drag-and-drop

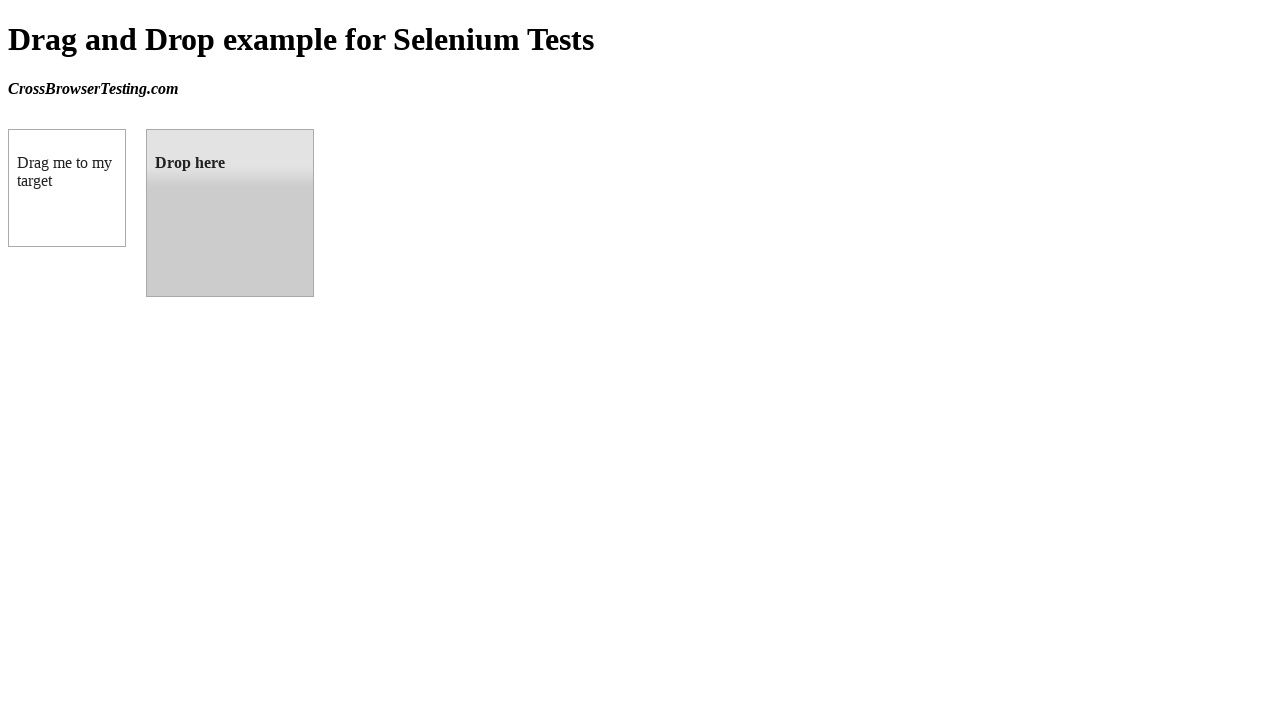

Located source element '#draggable'
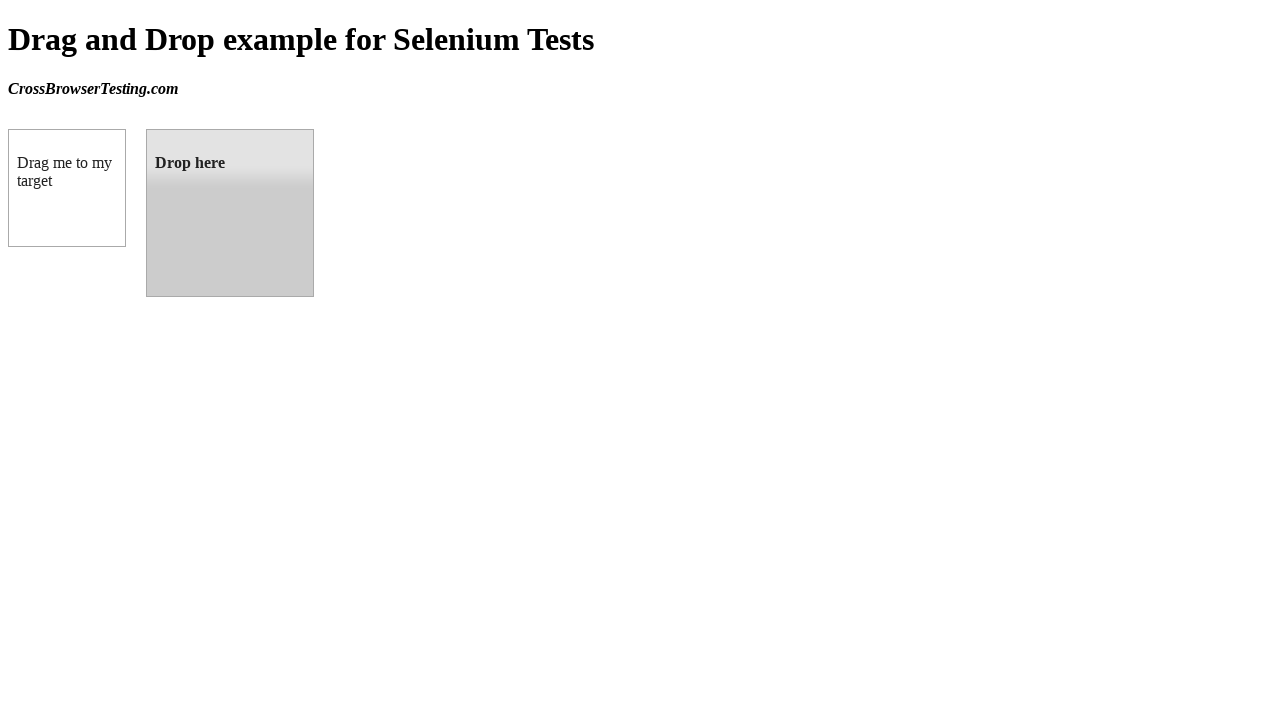

Located target element '#droppable'
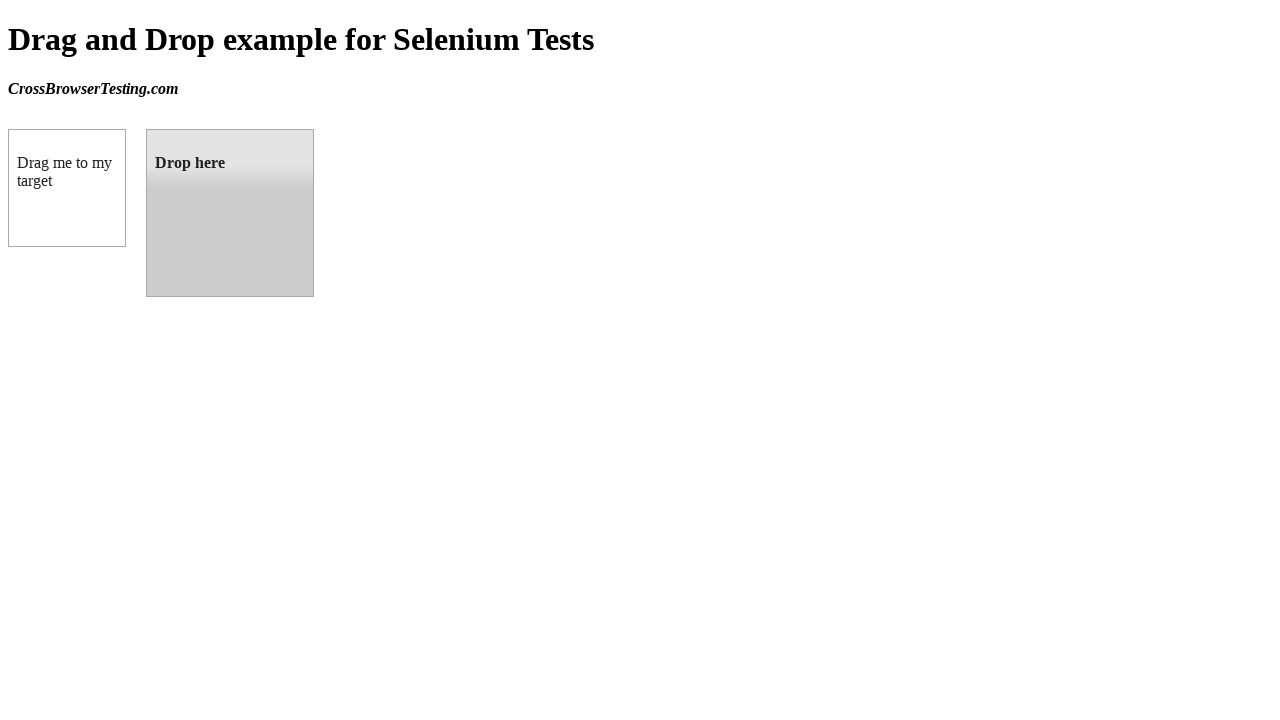

Retrieved bounding box for source element
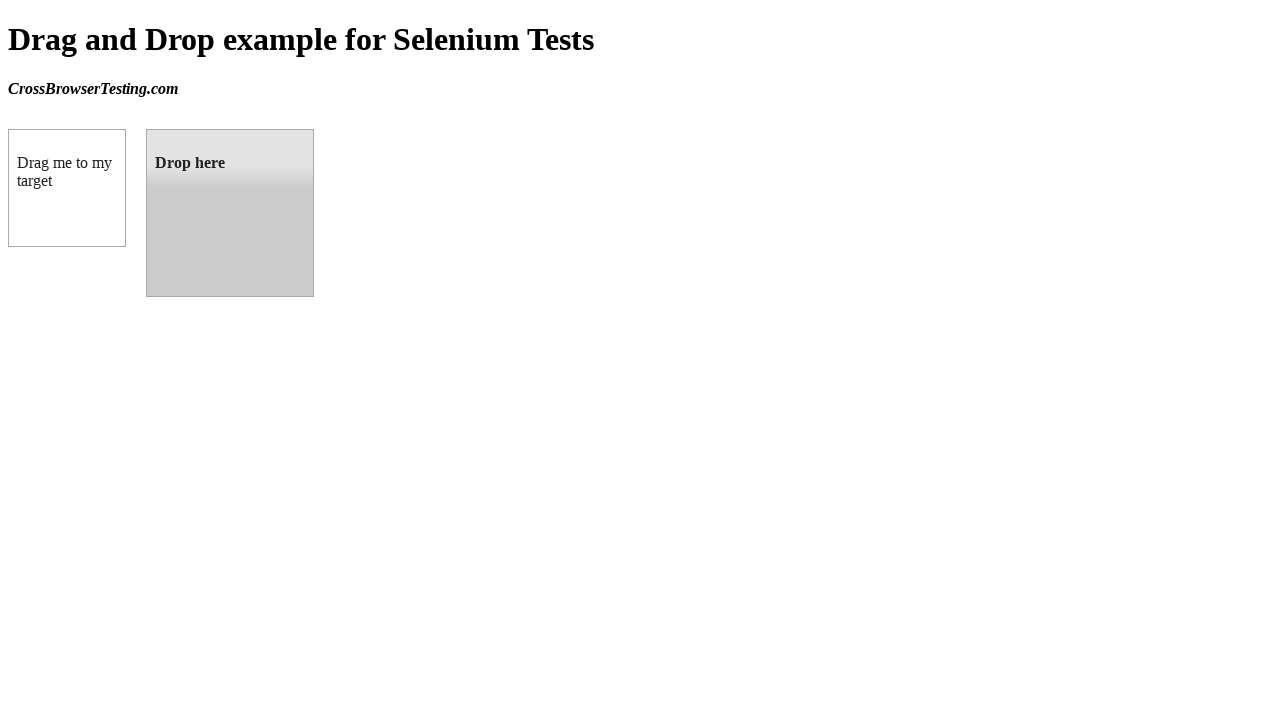

Retrieved bounding box for target element
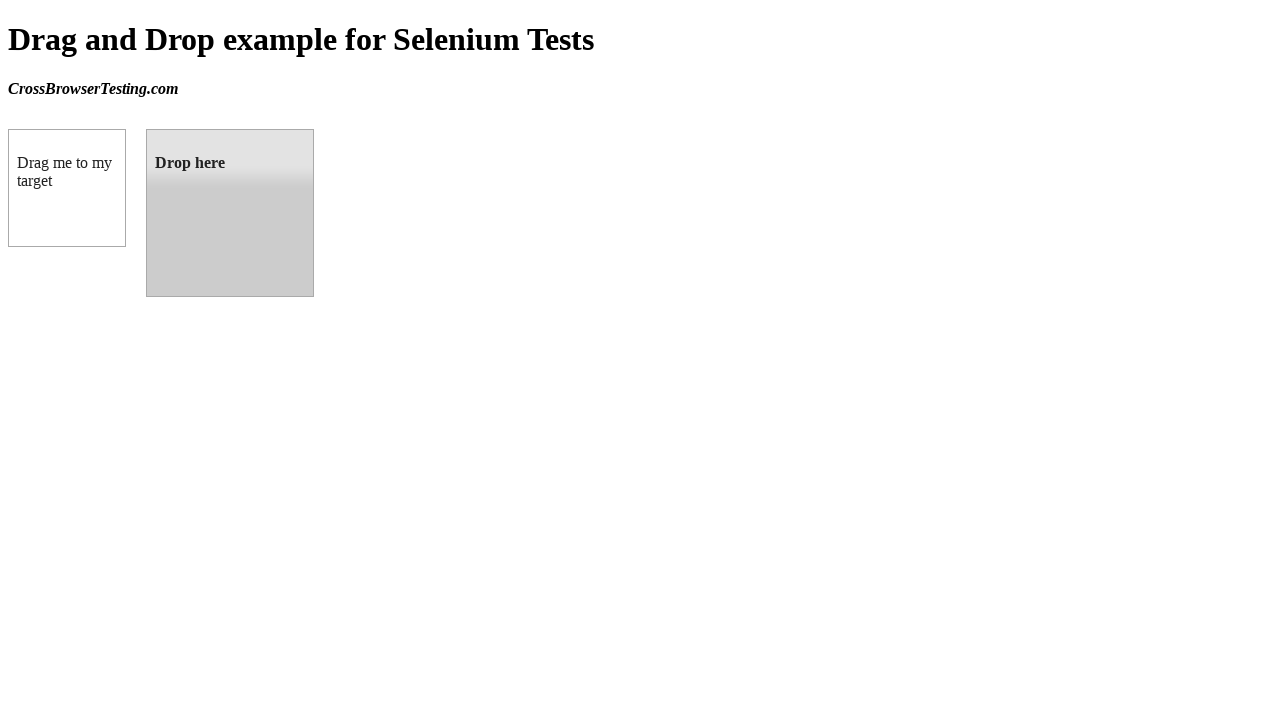

Moved mouse to center of source element at (67, 188)
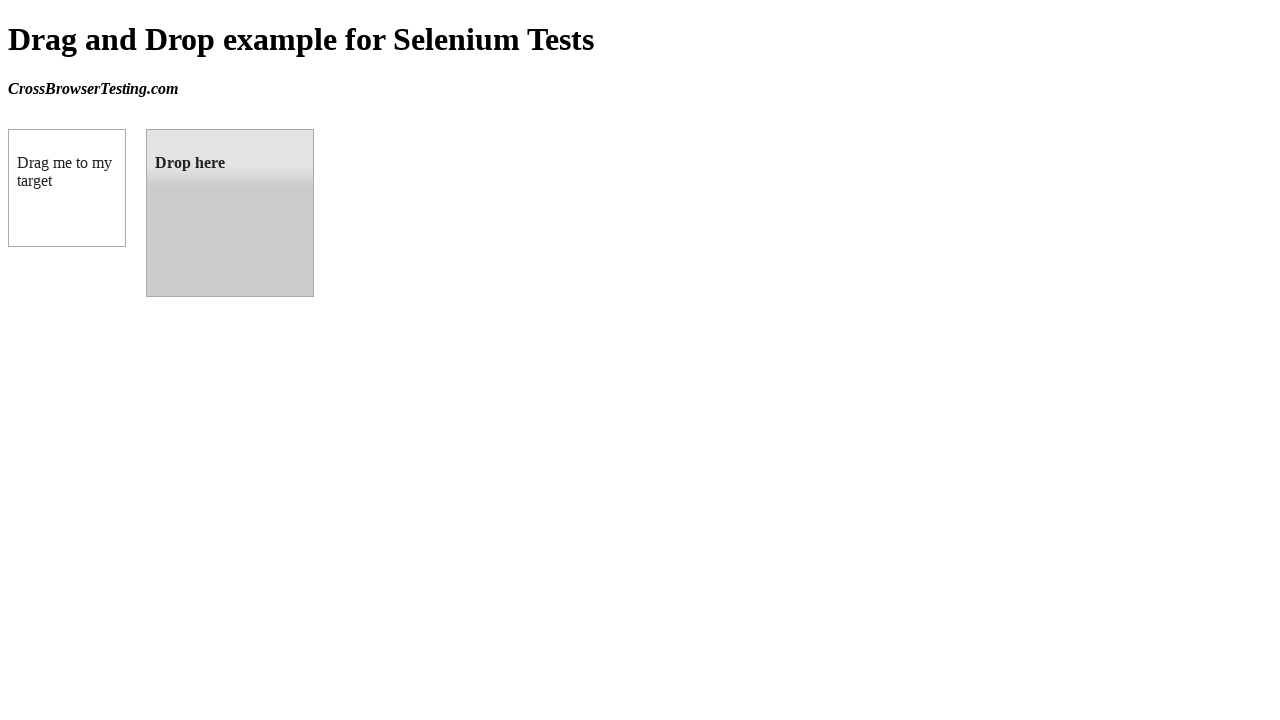

Pressed mouse button down on source element at (67, 188)
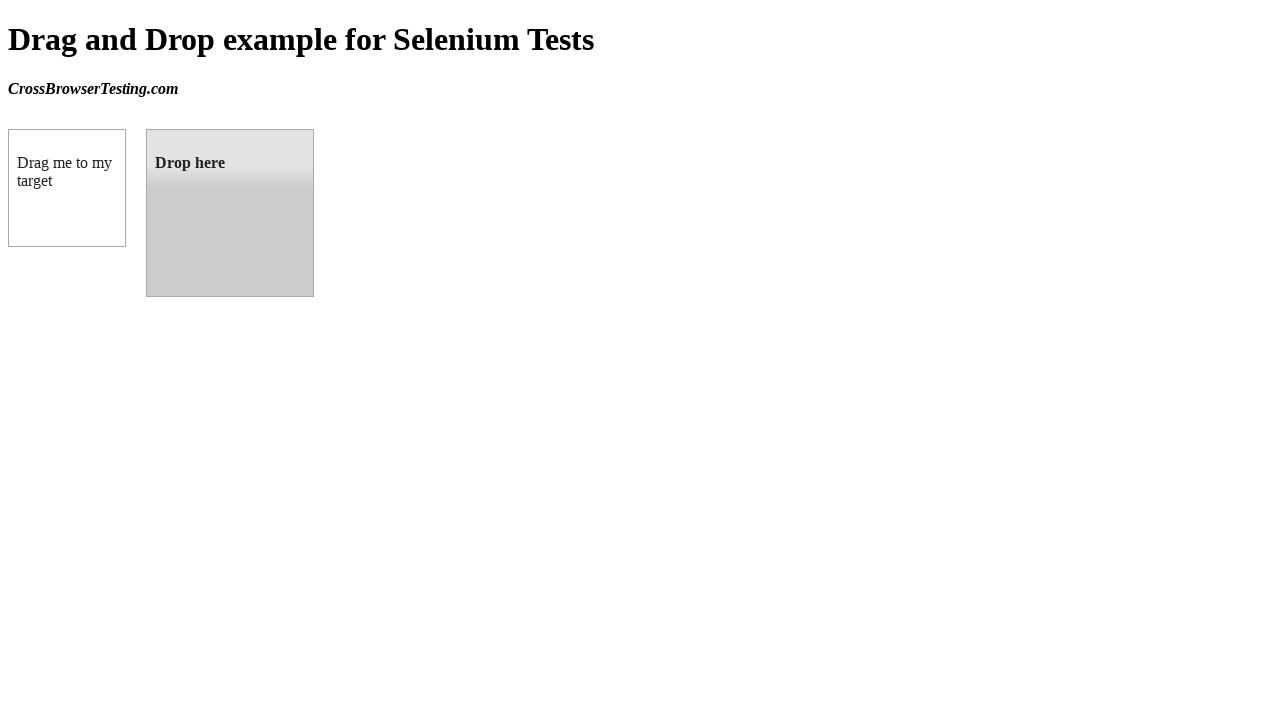

Moved mouse to center of target element while holding button down at (230, 213)
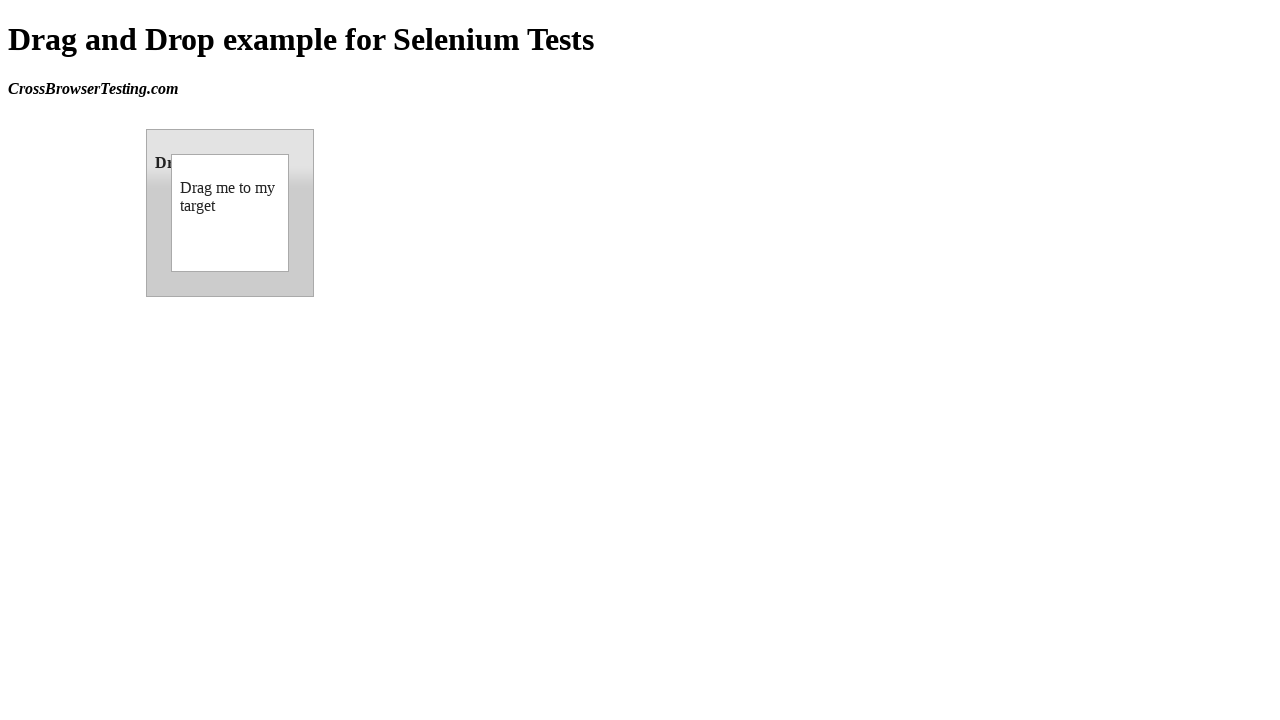

Released mouse button to complete drag-and-drop at (230, 213)
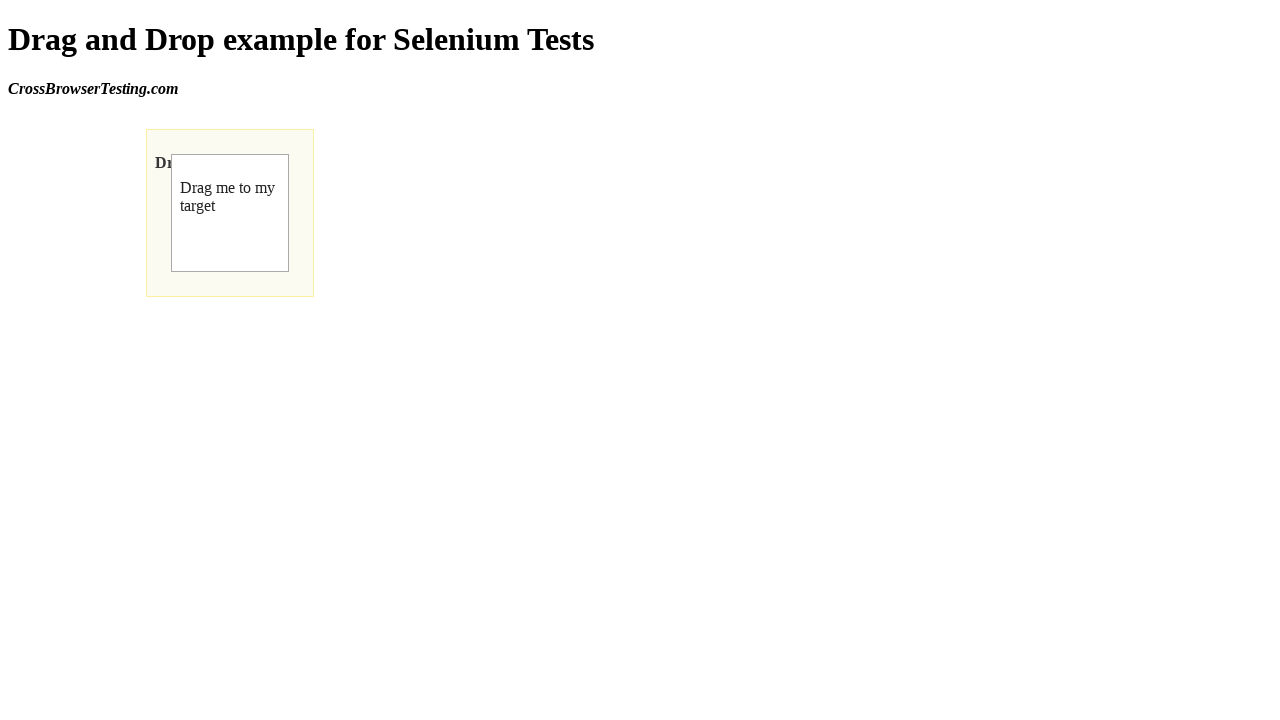

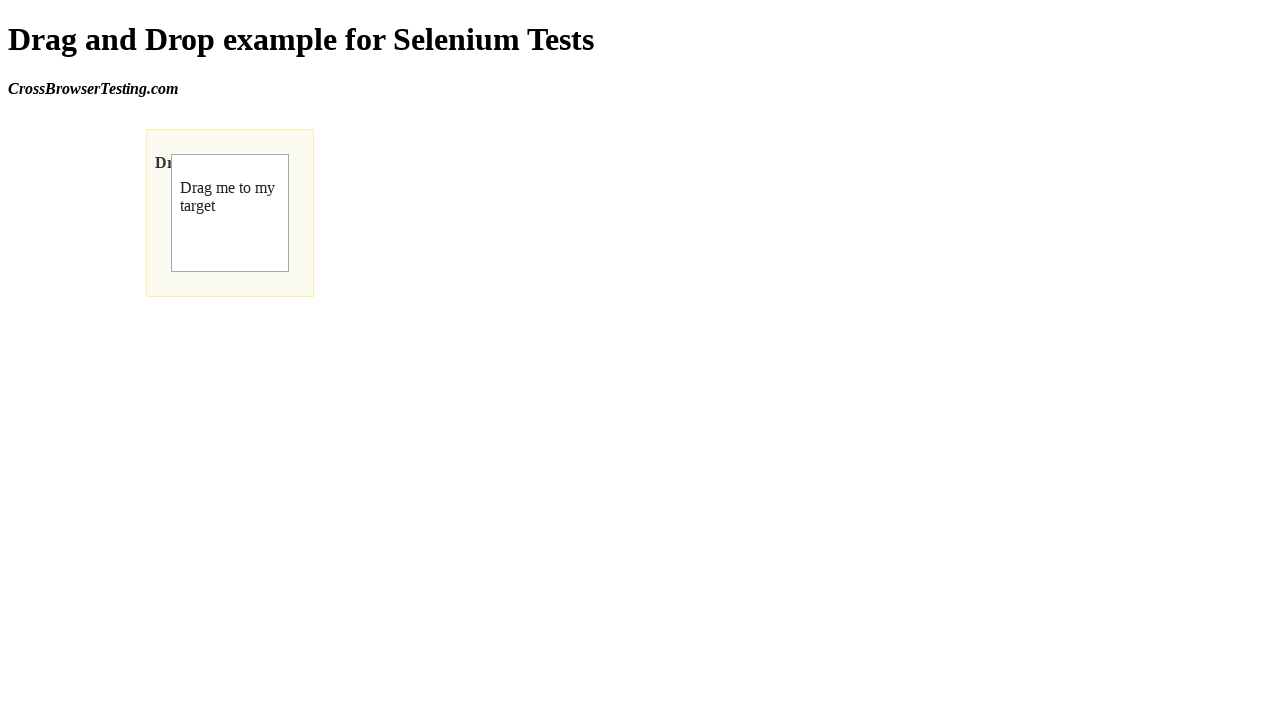